Tests interaction with a country dropdown menu by waiting for the dropdown to load and verifying it contains selectable options

Starting URL: https://phppot.com/demo/jquery-dependent-dropdown-list-countries-and-states/

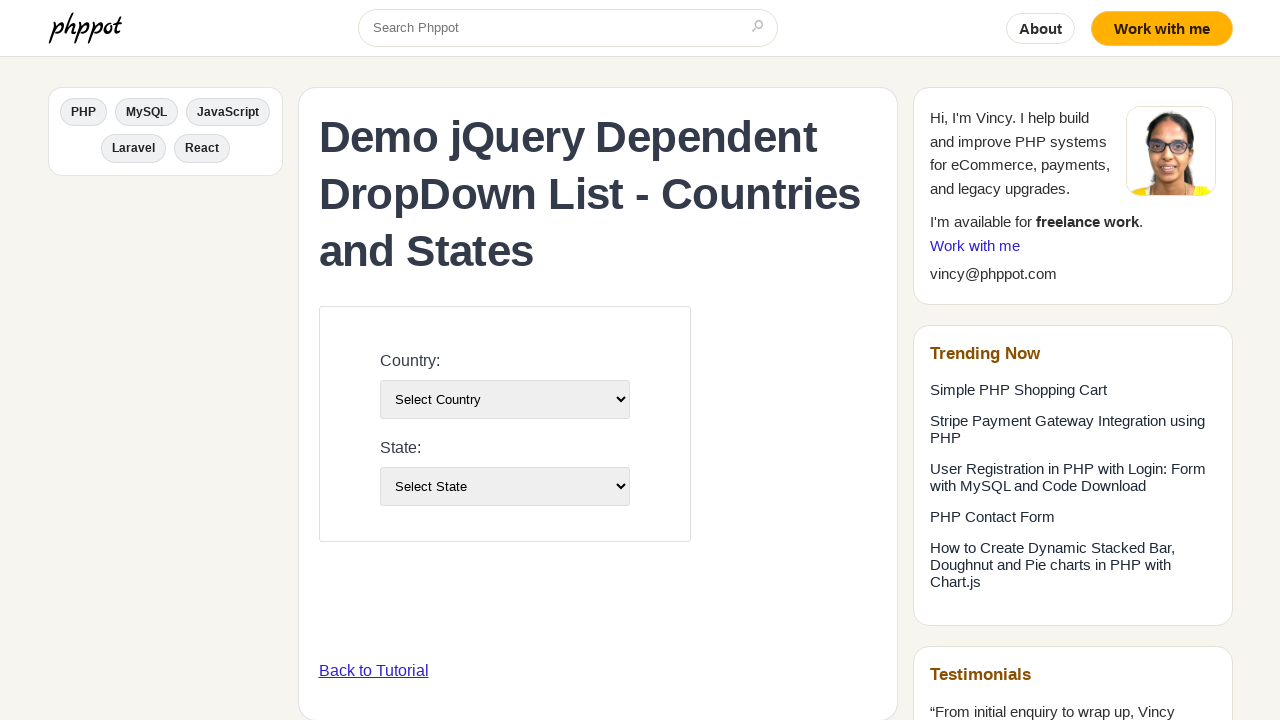

Waited for country dropdown to be visible
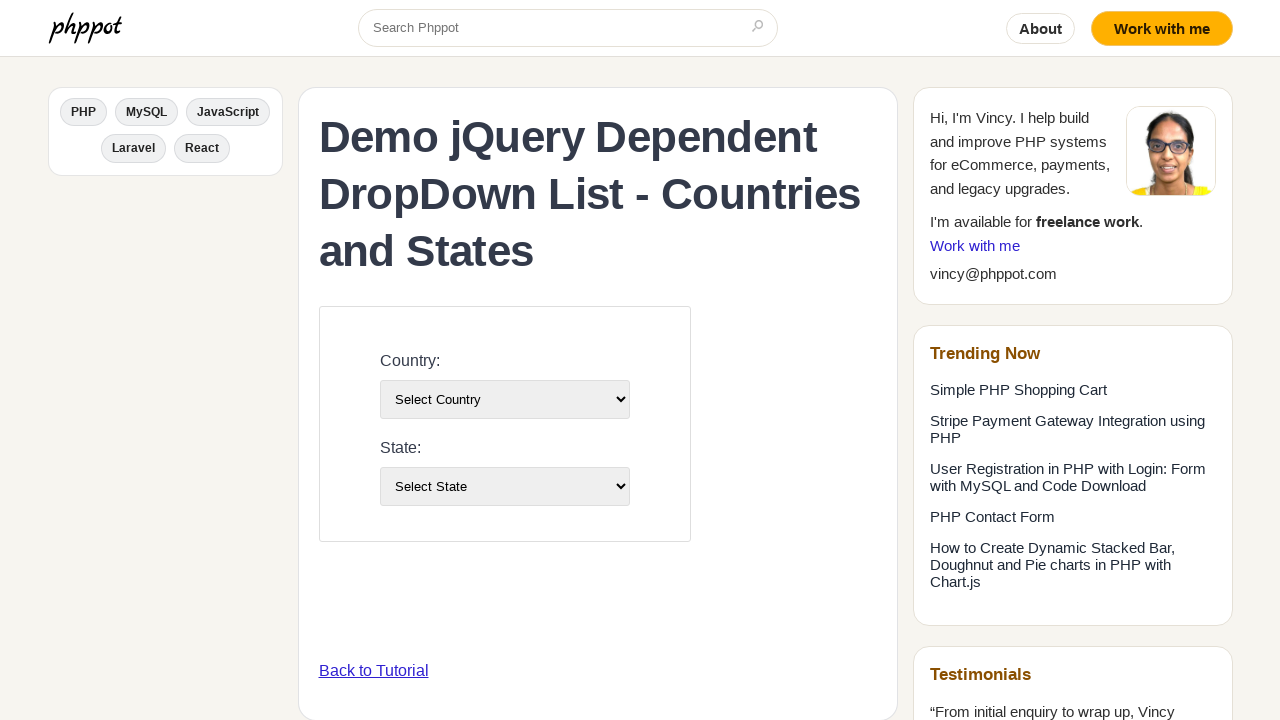

Selected USA from country dropdown on #country-list
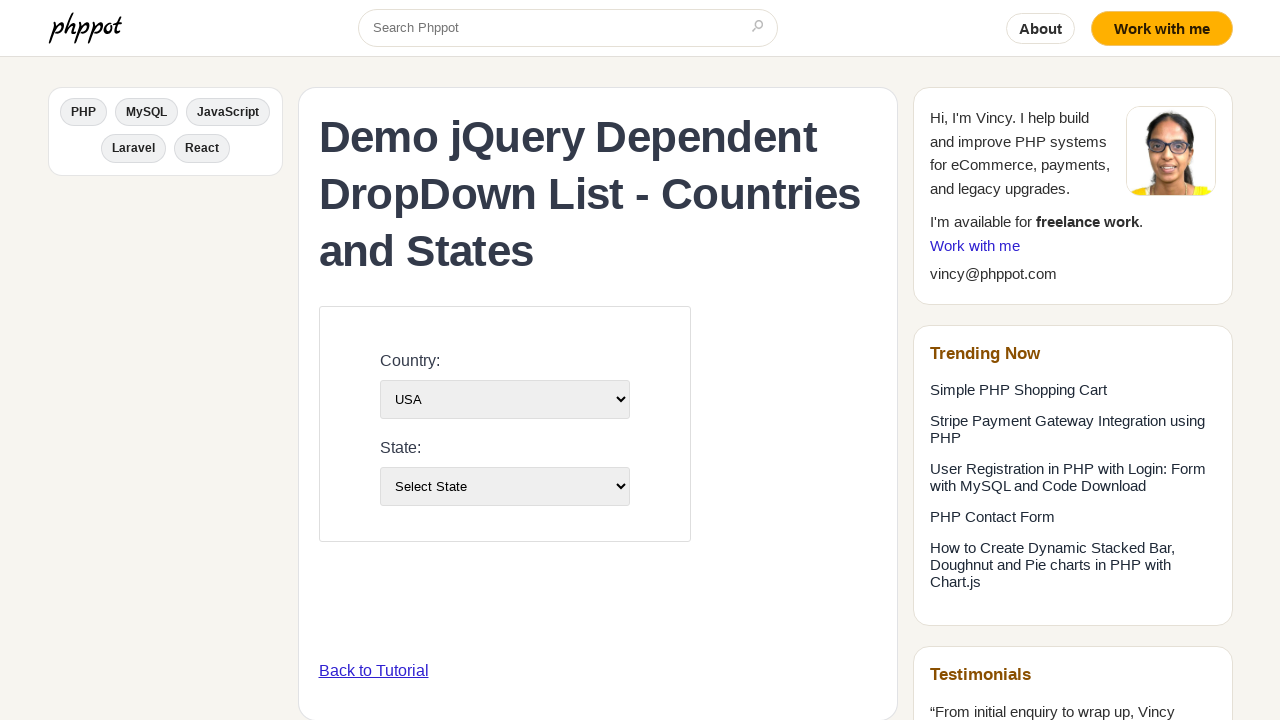

Waited for state dropdown to load after country selection
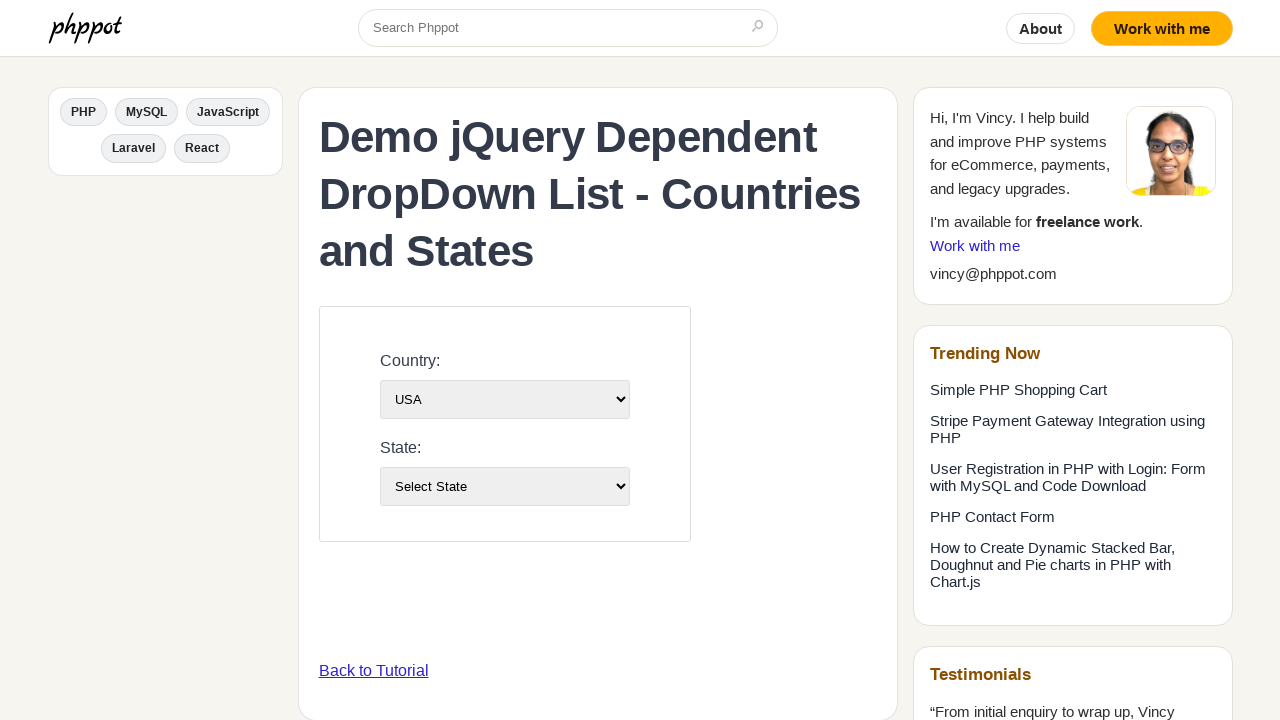

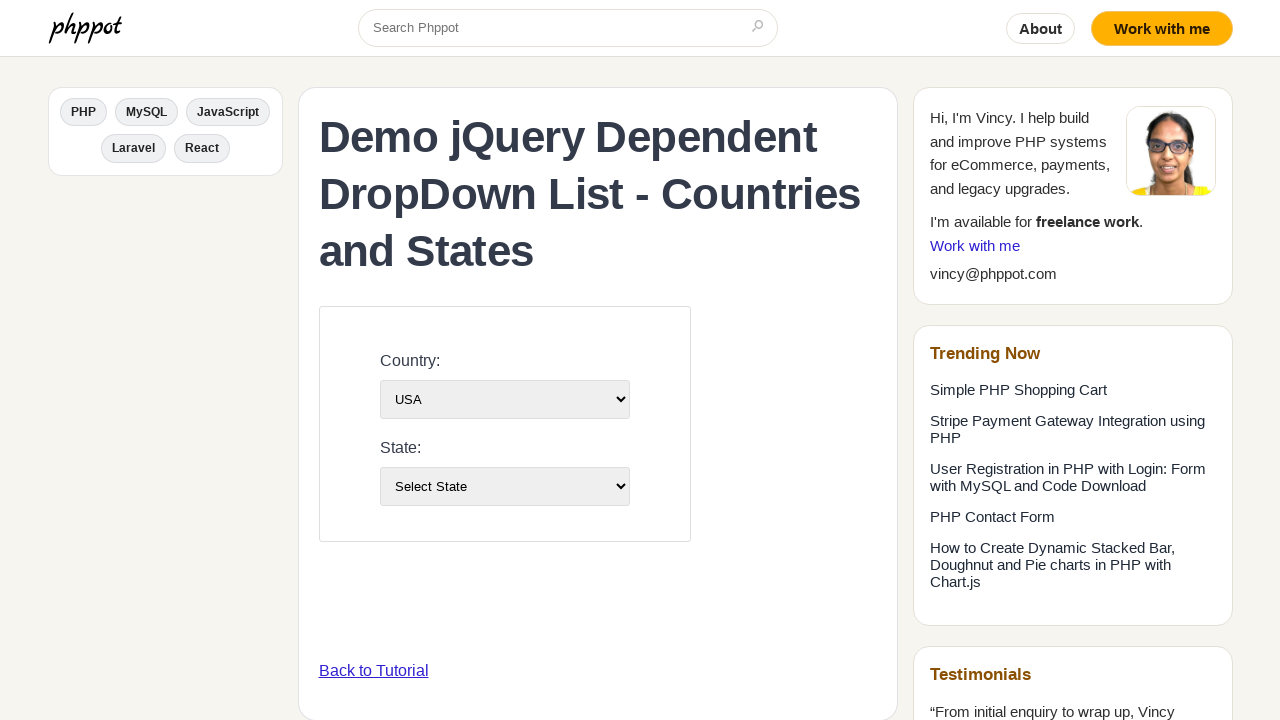